Tests copy and paste functionality using keyboard shortcuts to select, cut, and paste text resulting in duplicated content

Starting URL: https://selenium.dev/selenium/web/single_text_input.html

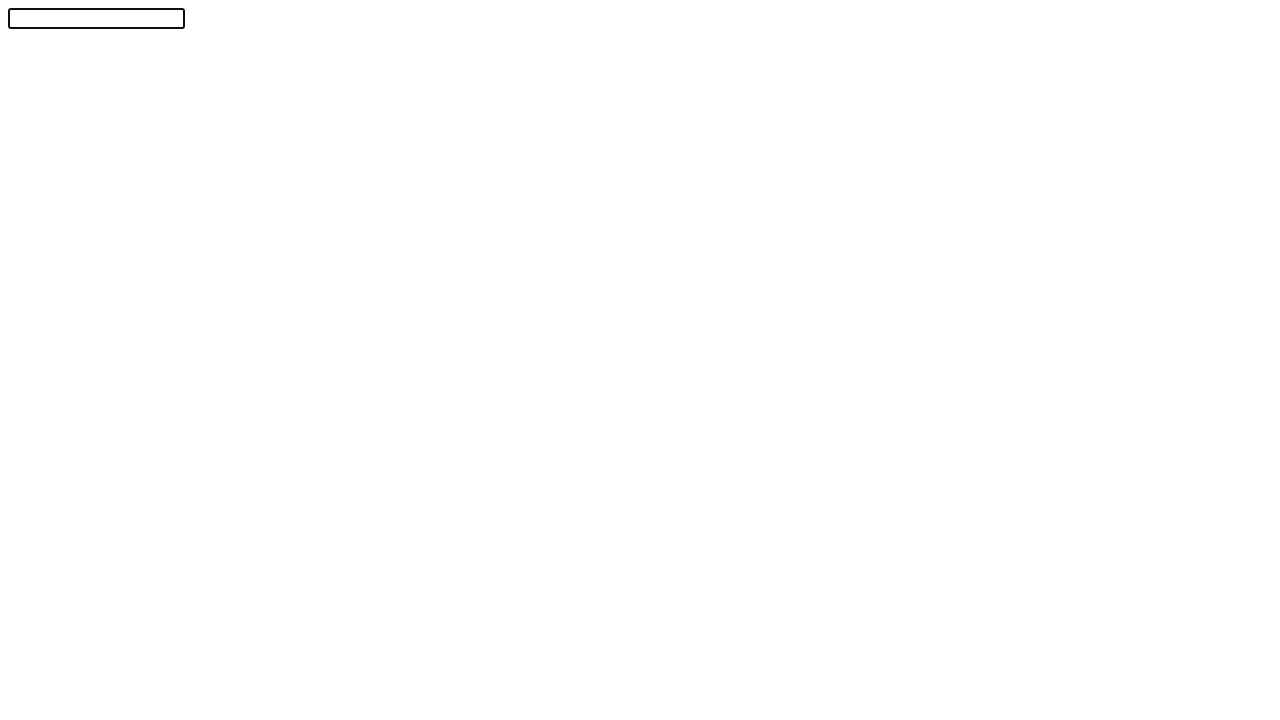

Typed 'Selenium!' into text input
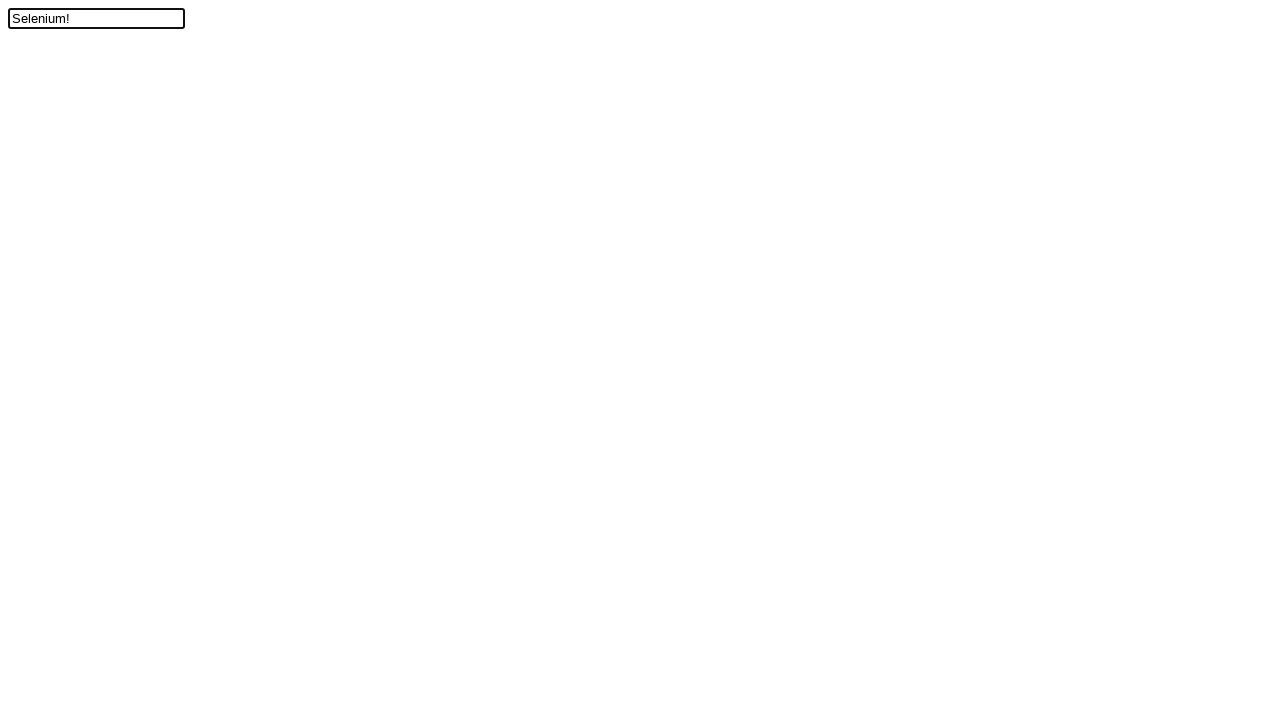

Moved cursor left by one position
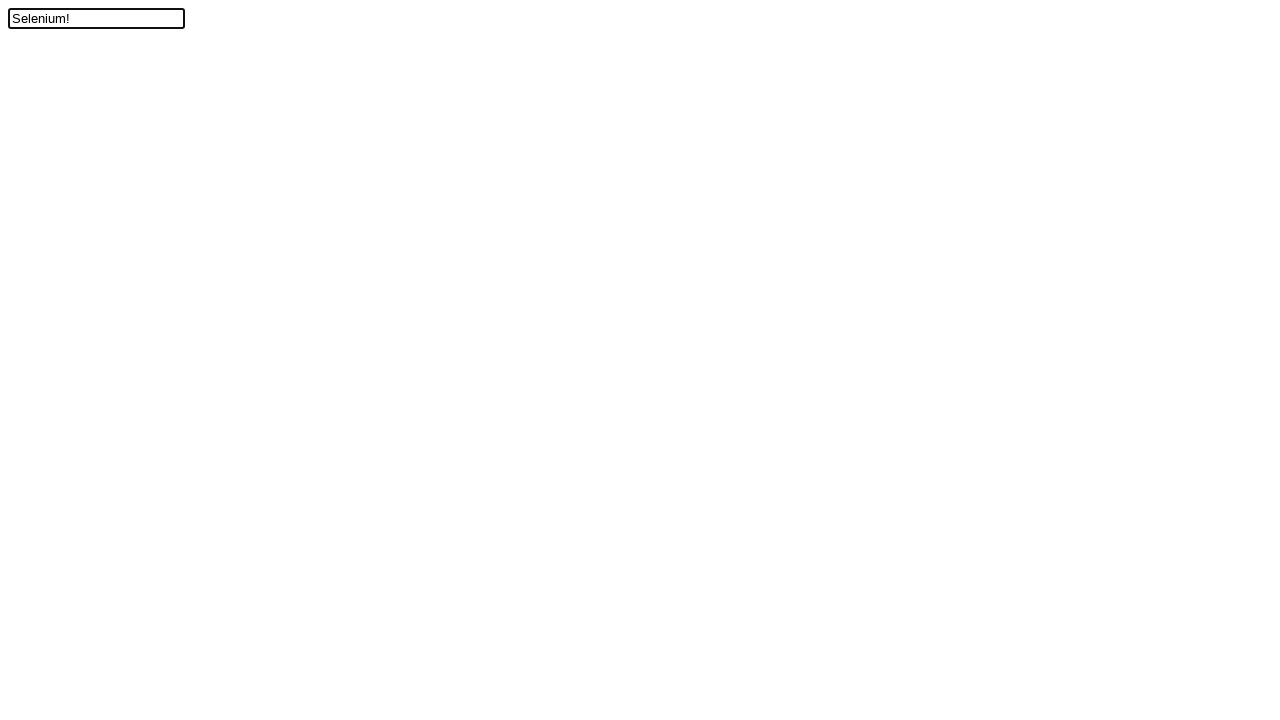

Pressed Shift key down to start selection
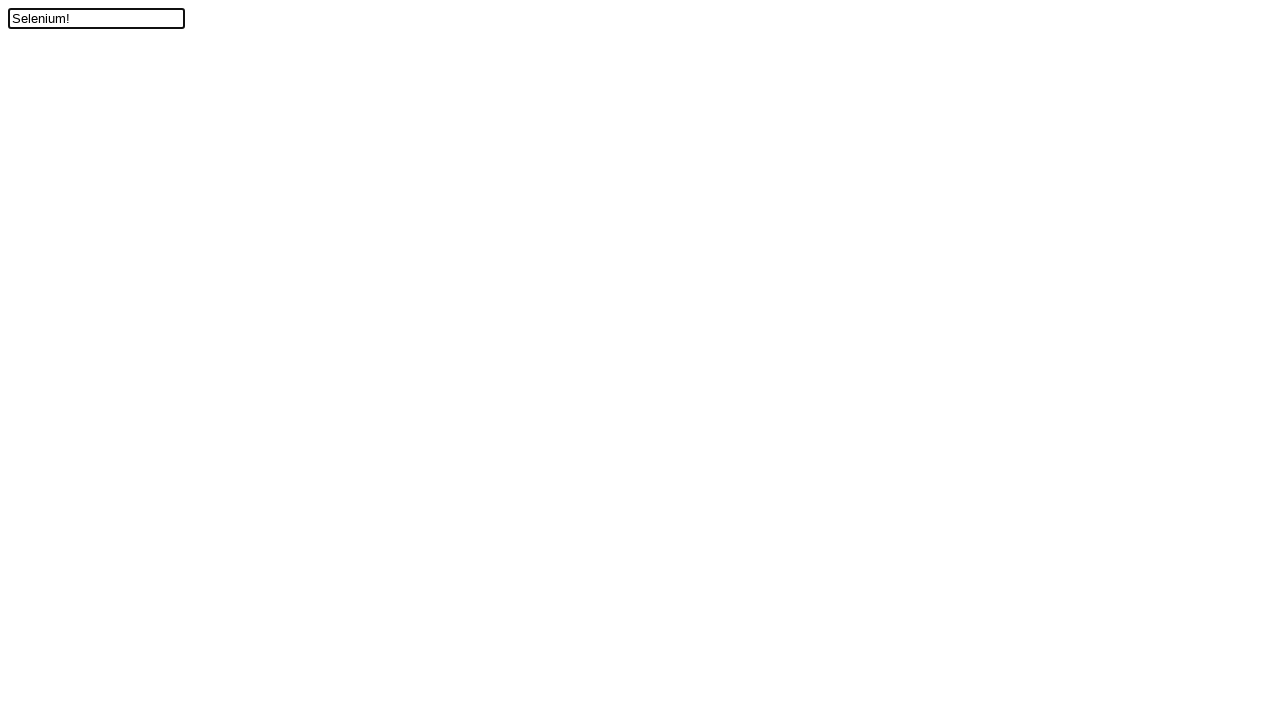

Pressed ArrowUp to select text to beginning
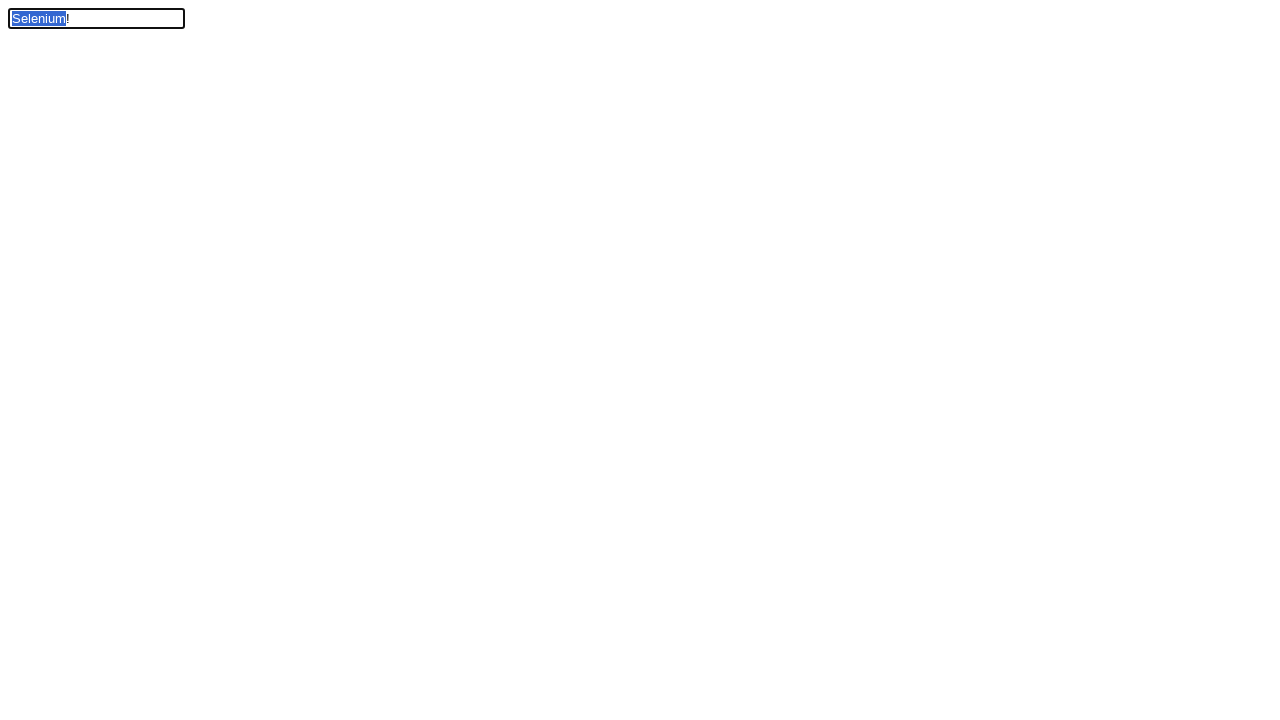

Released Shift key, text selection complete
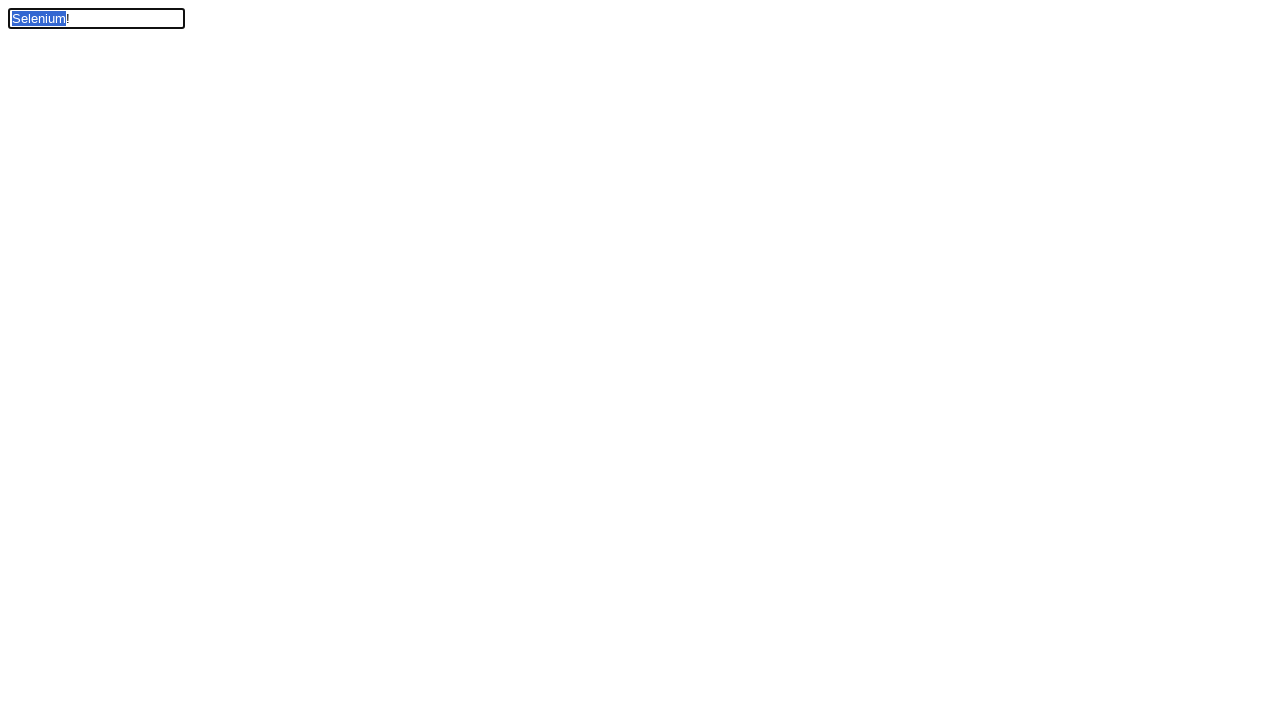

Pressed Control key down to start keyboard shortcuts
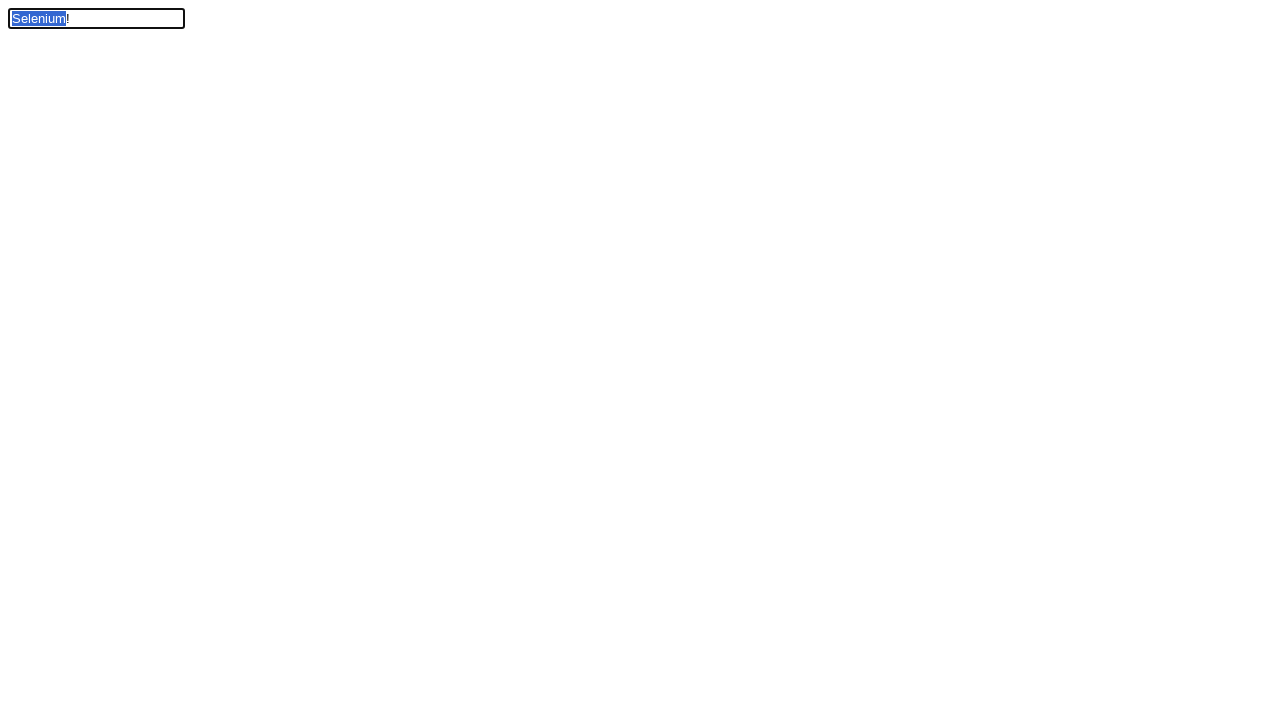

Cut selected text using Ctrl+X
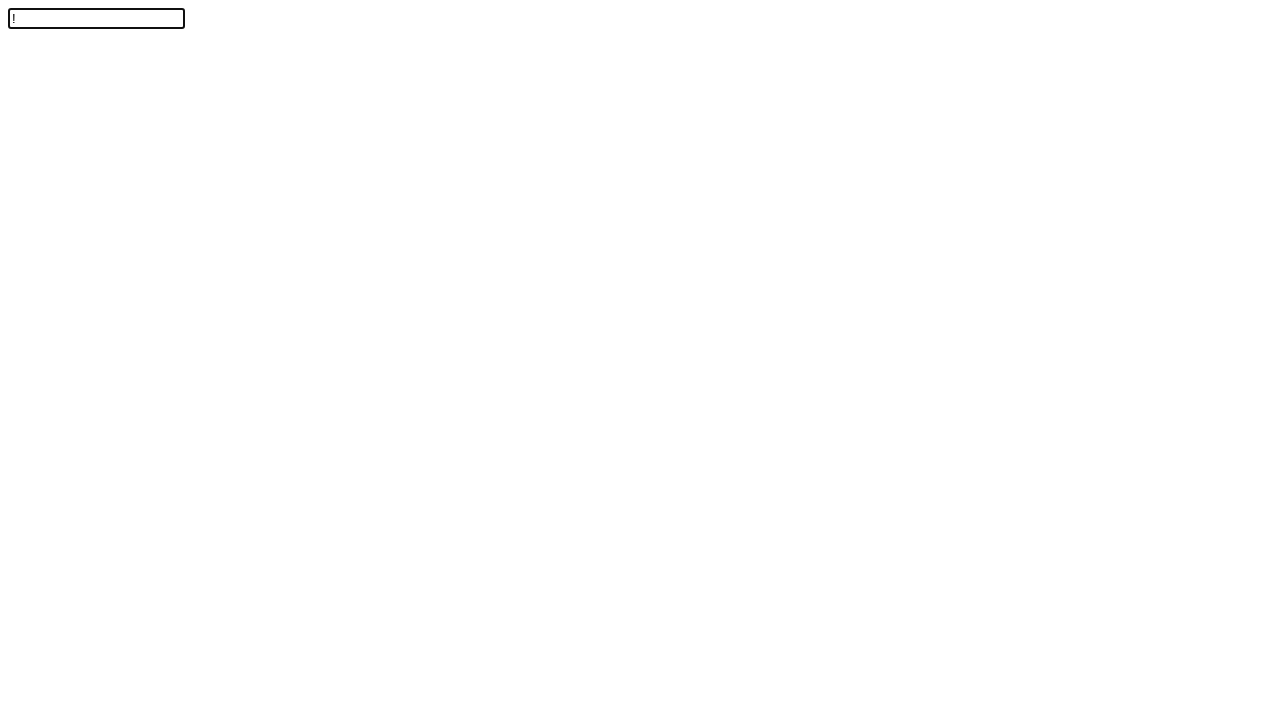

Pasted text using Ctrl+V (first paste)
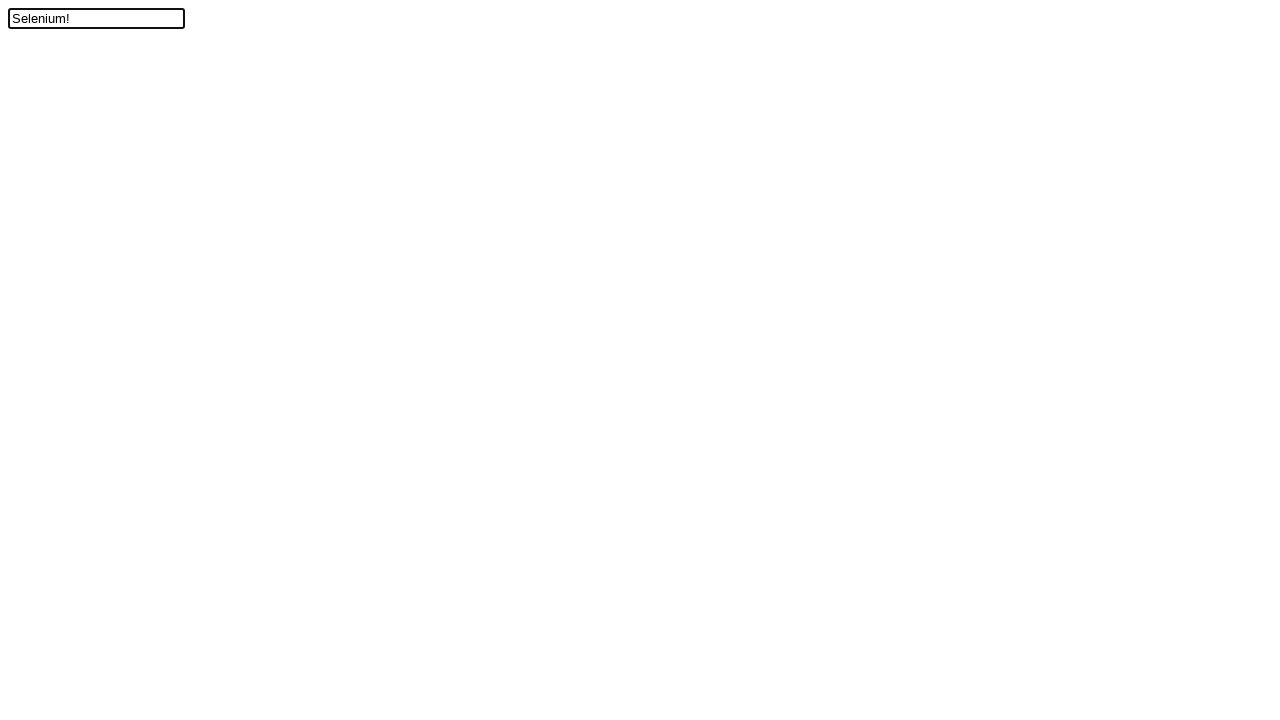

Pasted text using Ctrl+V (second paste)
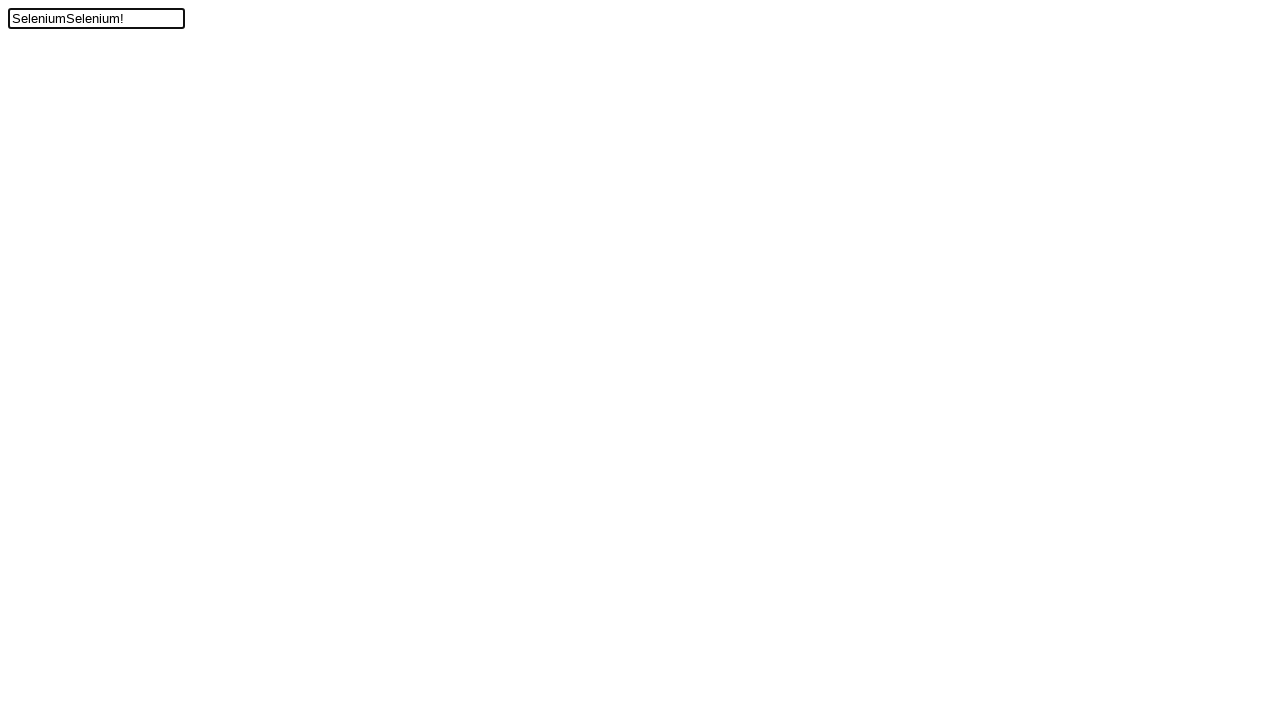

Released Control key
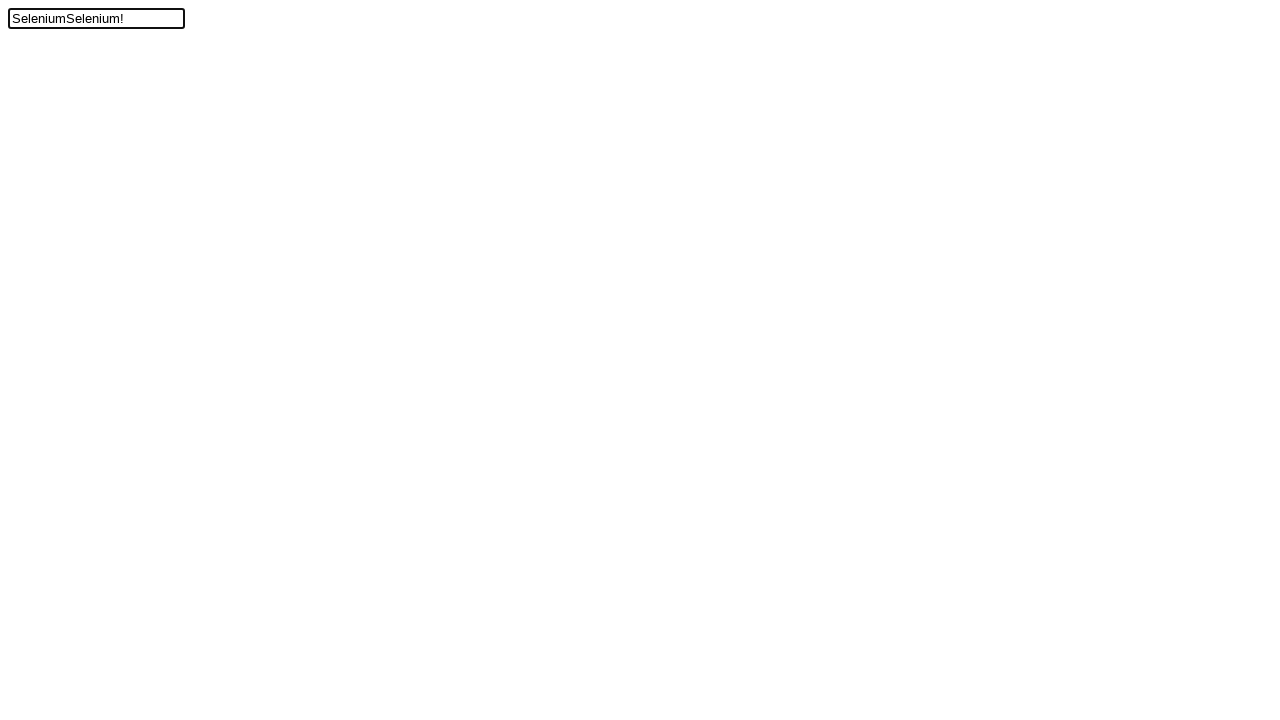

Located text input field by selector #textInput
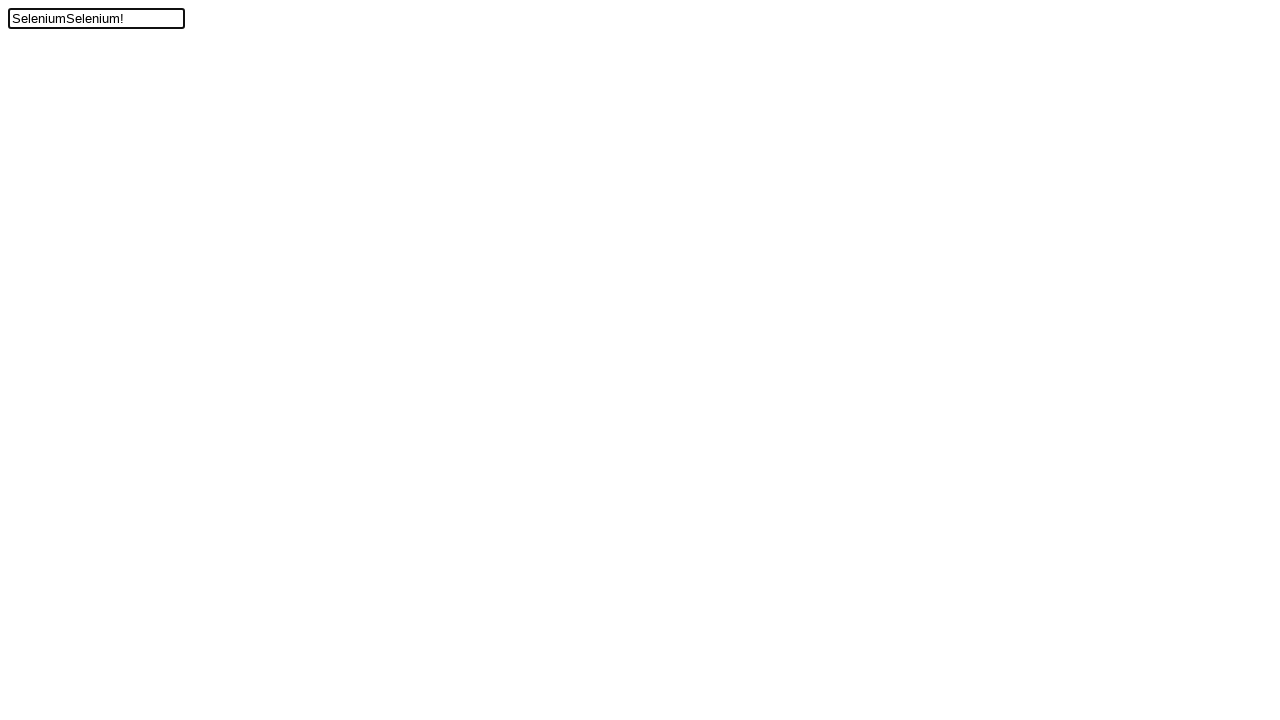

Verified text field contains 'SeleniumSelenium!' after copy and paste operations
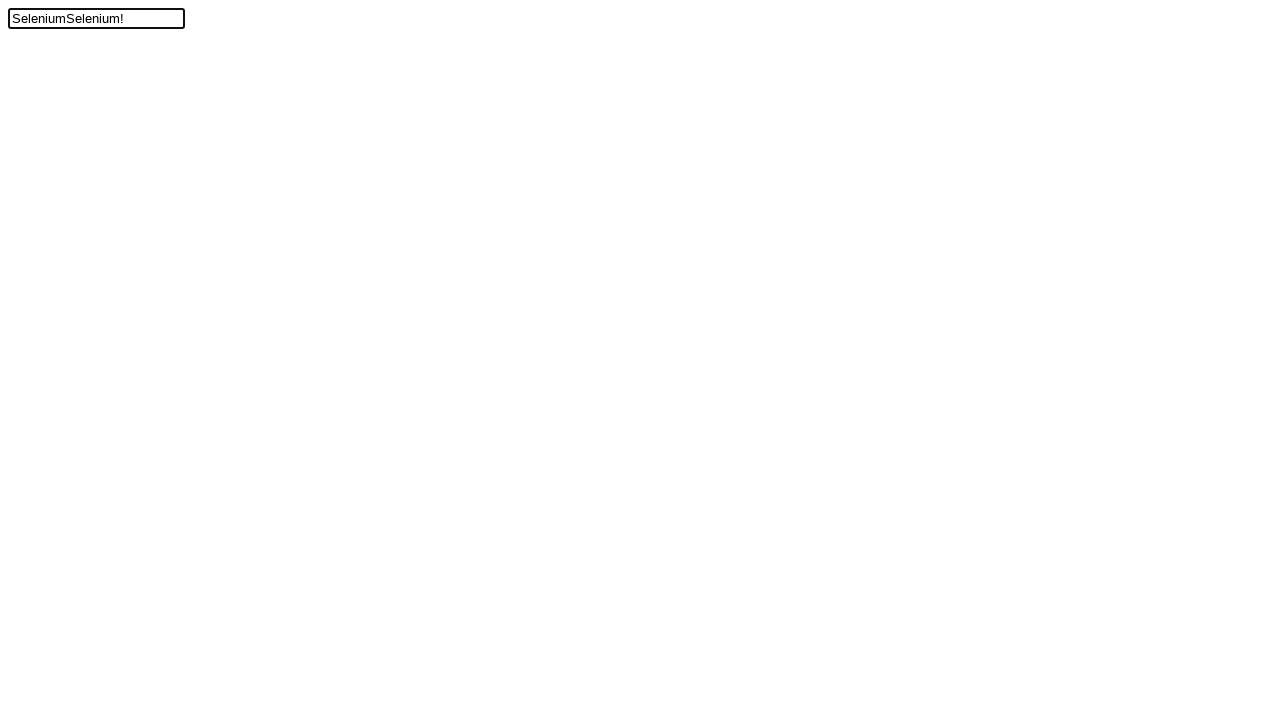

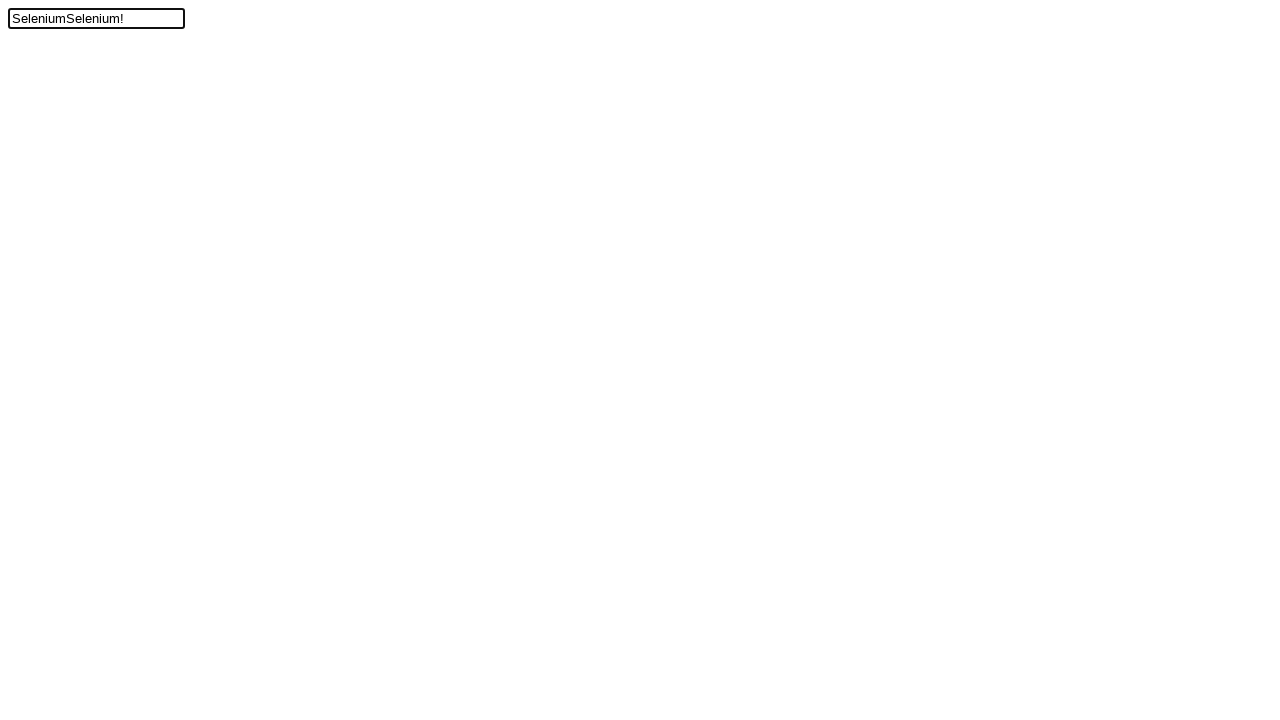